Tests adding and removing dynamic elements on the page by clicking Add Element button twice and then removing one element

Starting URL: https://the-internet.herokuapp.com/add_remove_elements/

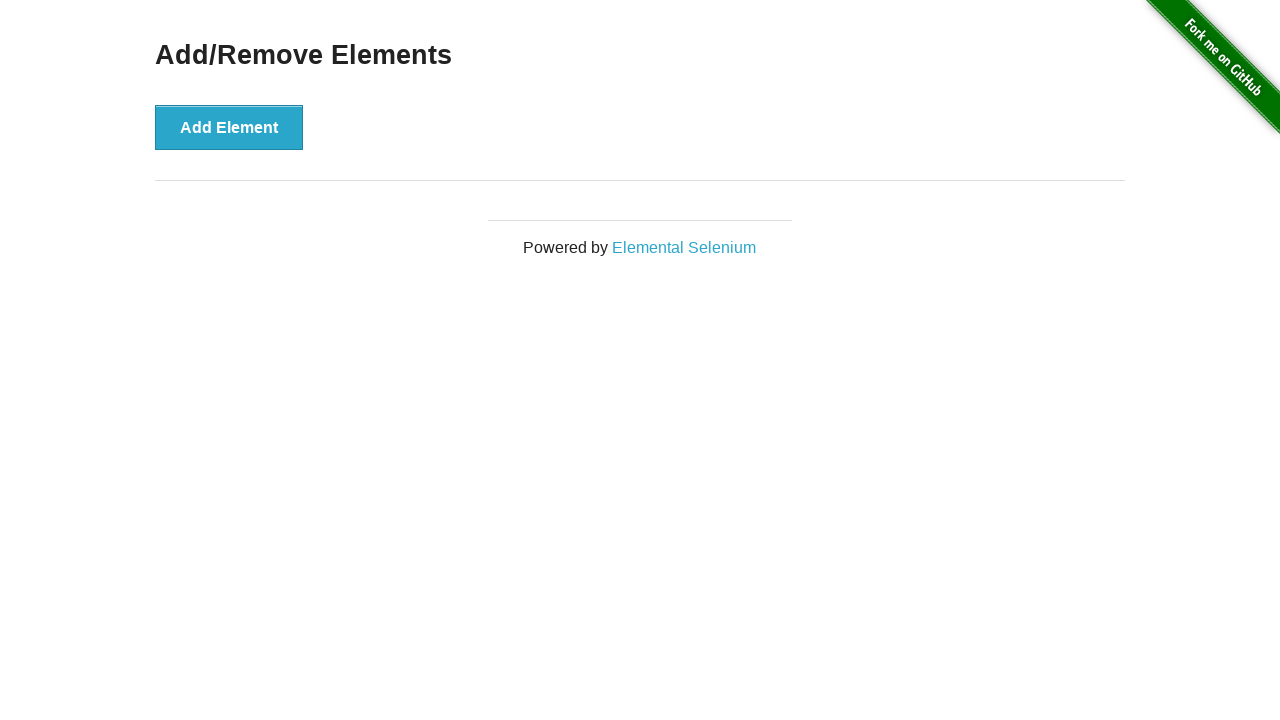

Clicked Add Element button (first click) at (229, 127) on button[onclick='addElement()']
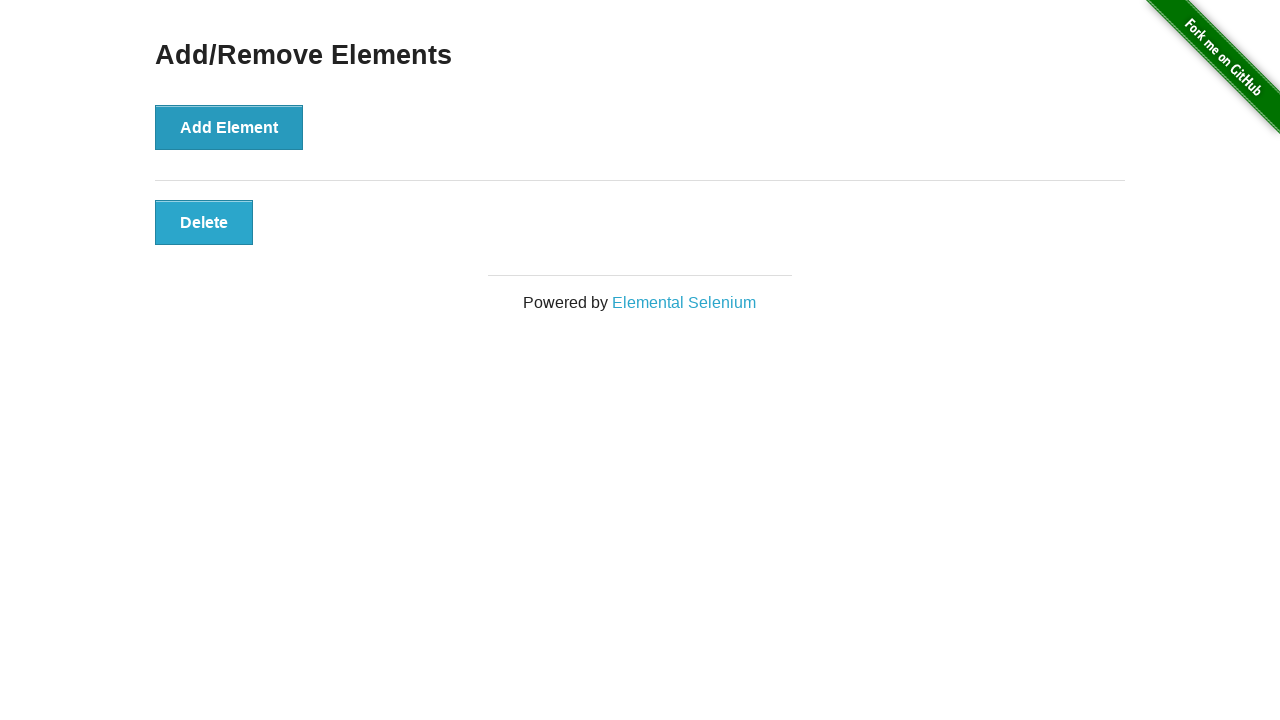

Clicked Add Element button (second click) at (229, 127) on button[onclick='addElement()']
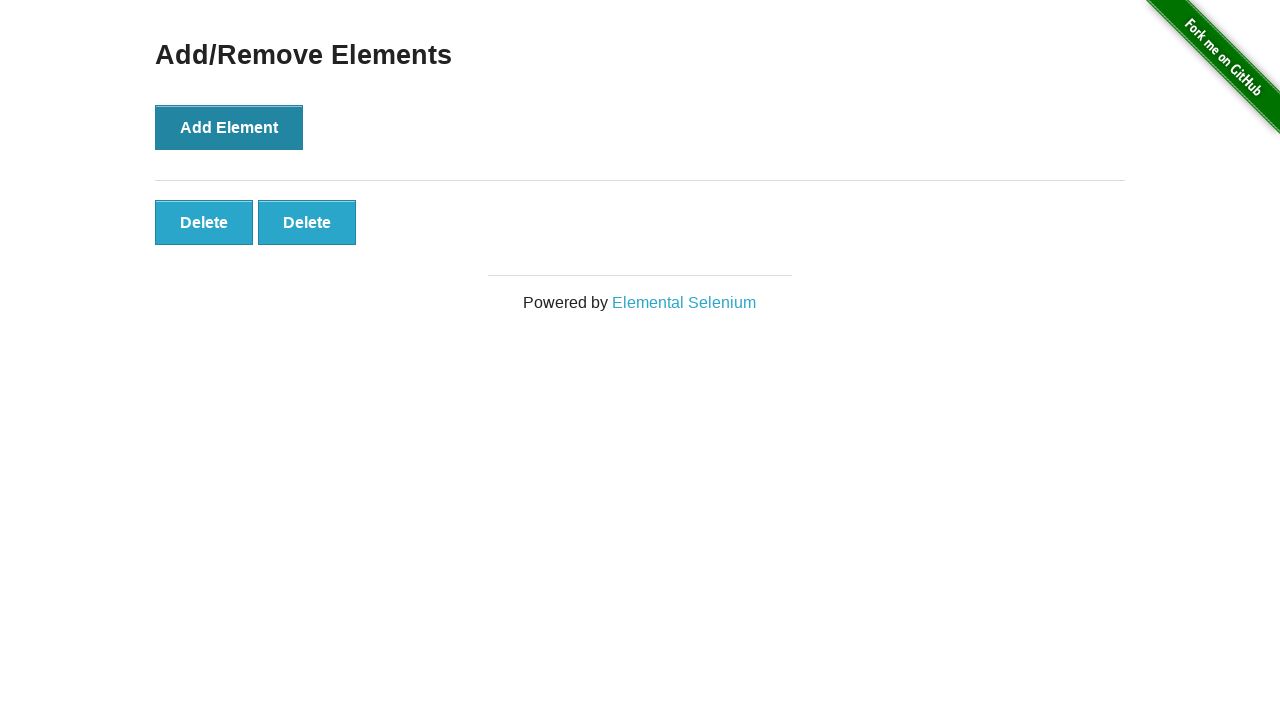

Clicked the first delete button to remove an element at (204, 222) on xpath=//div[@id='elements']/descendant::* >> nth=0
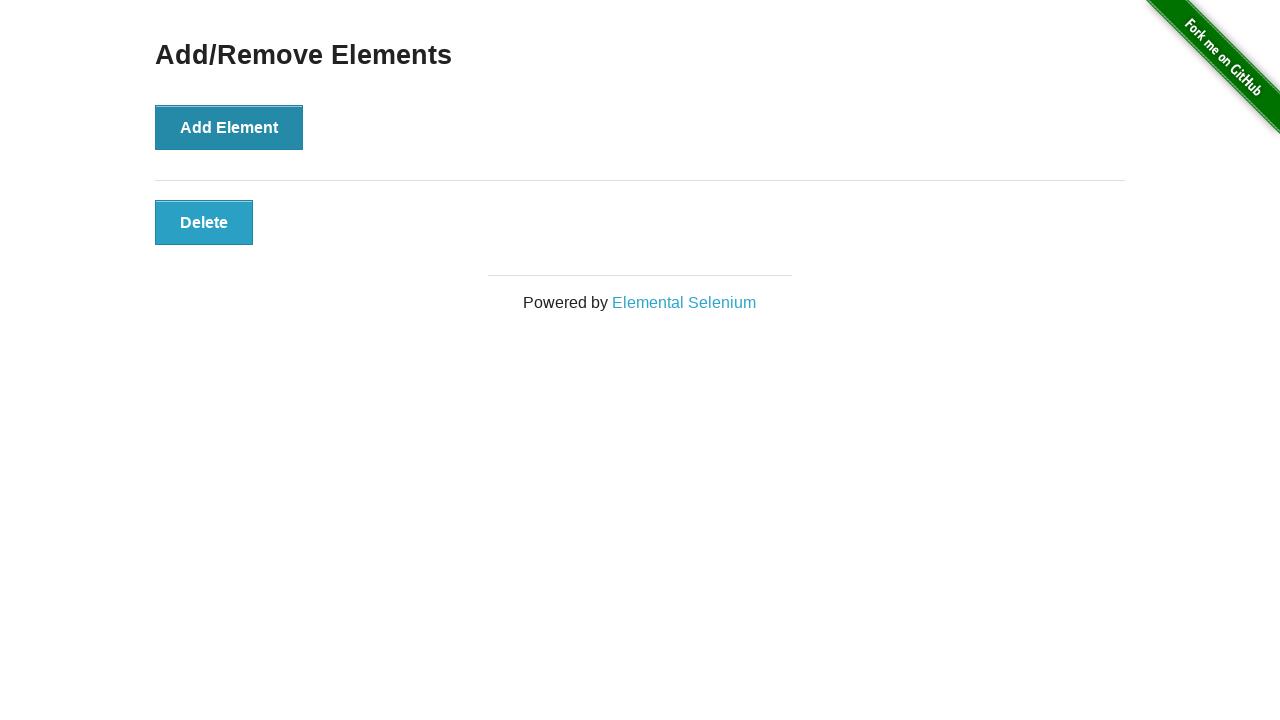

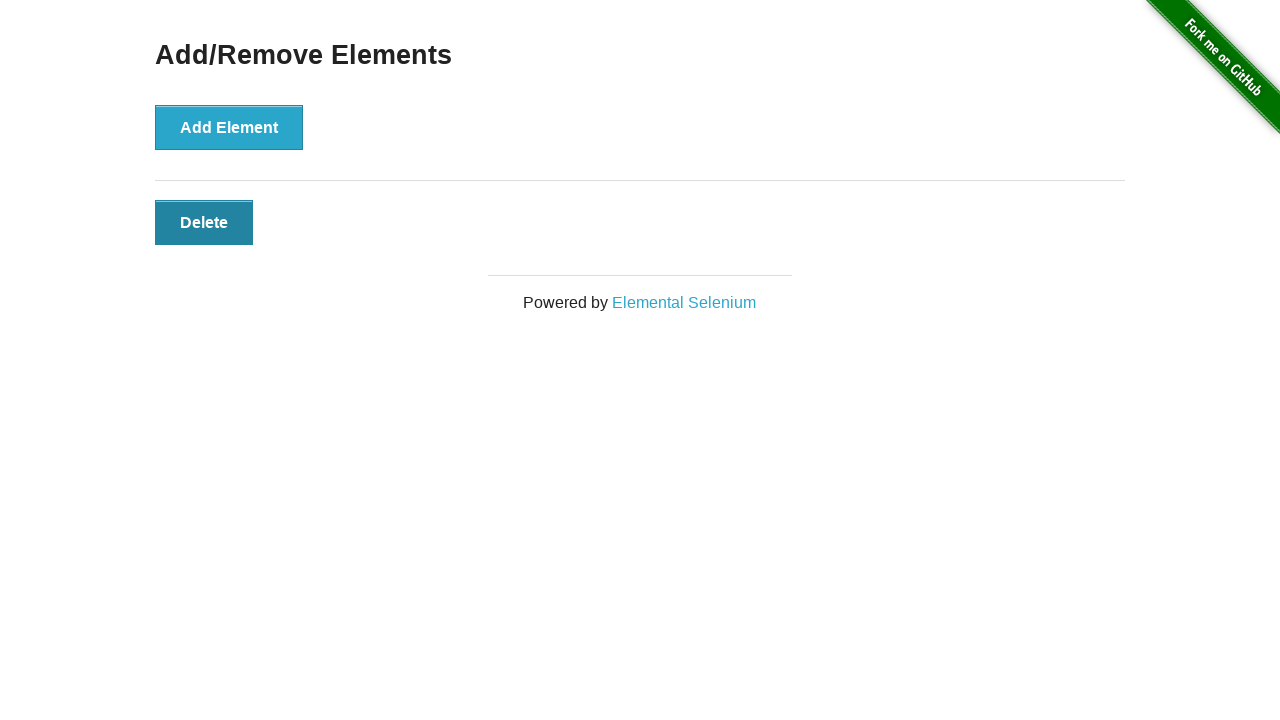